Tests sorting the Due column using helpful class-based markup selectors on the second table

Starting URL: http://the-internet.herokuapp.com/tables

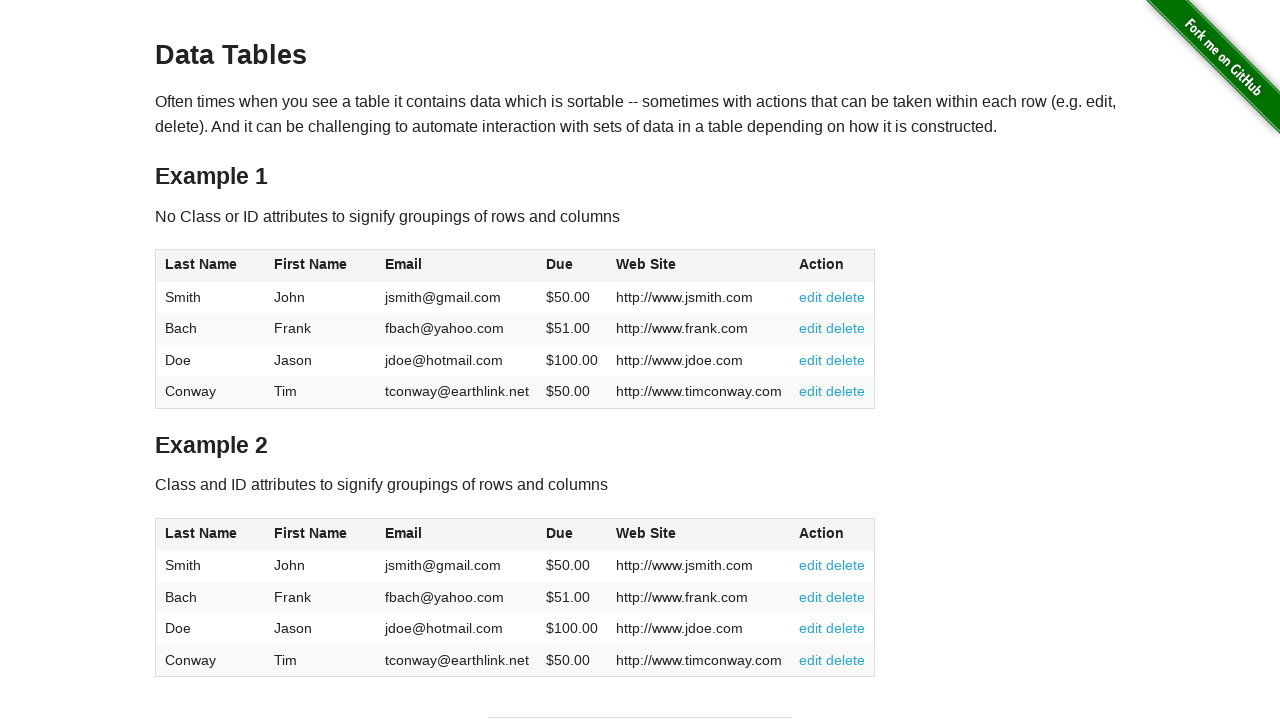

Clicked the Due column header on table2 to sort at (560, 533) on #table2 thead .dues
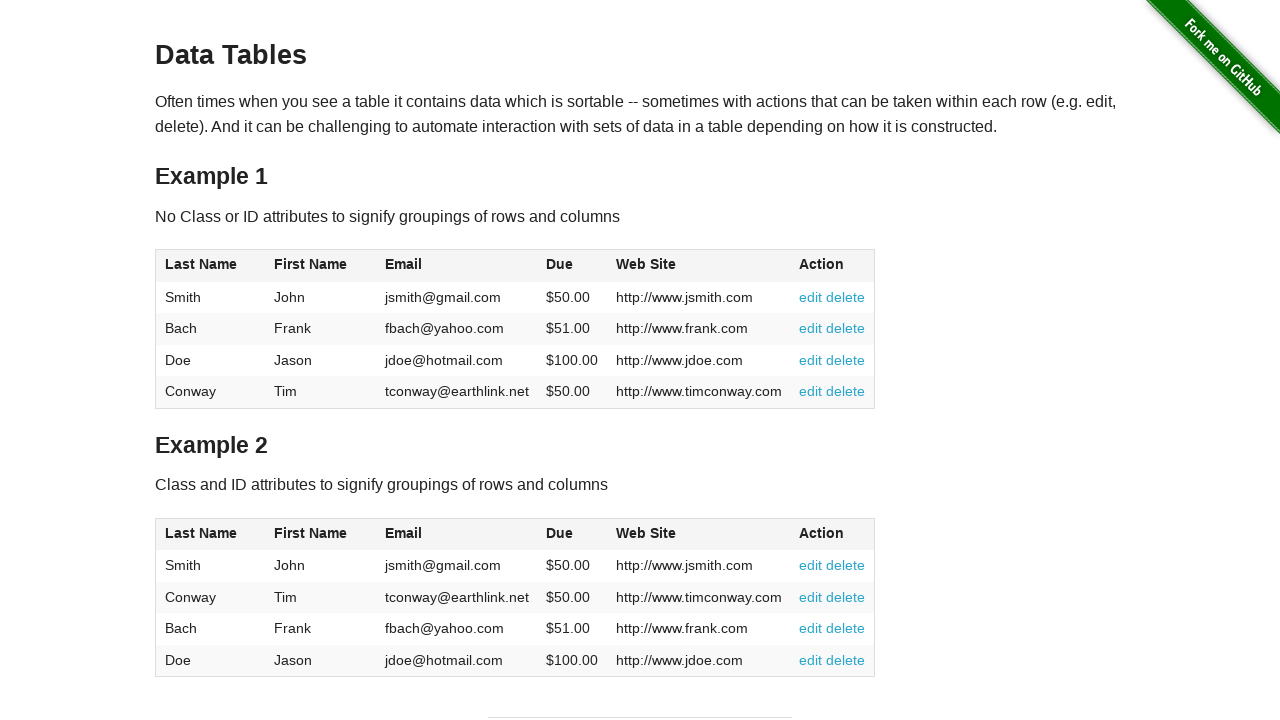

Table2 finished sorting by Due column
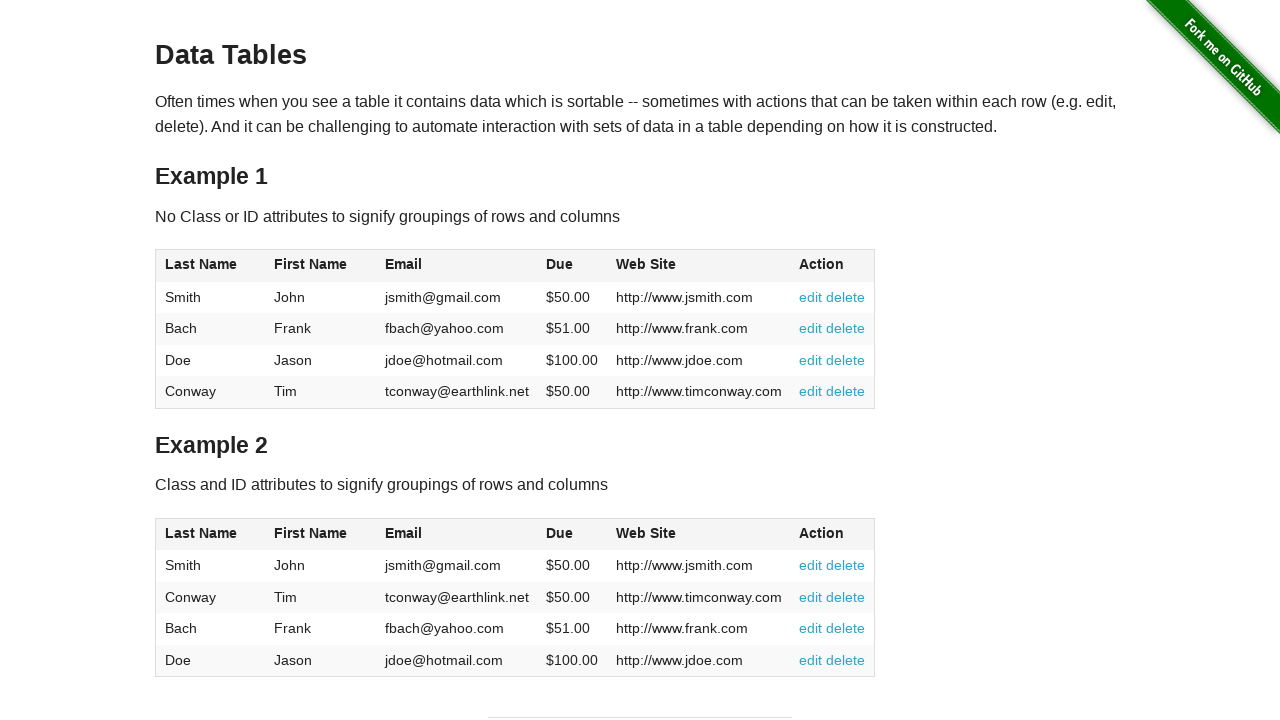

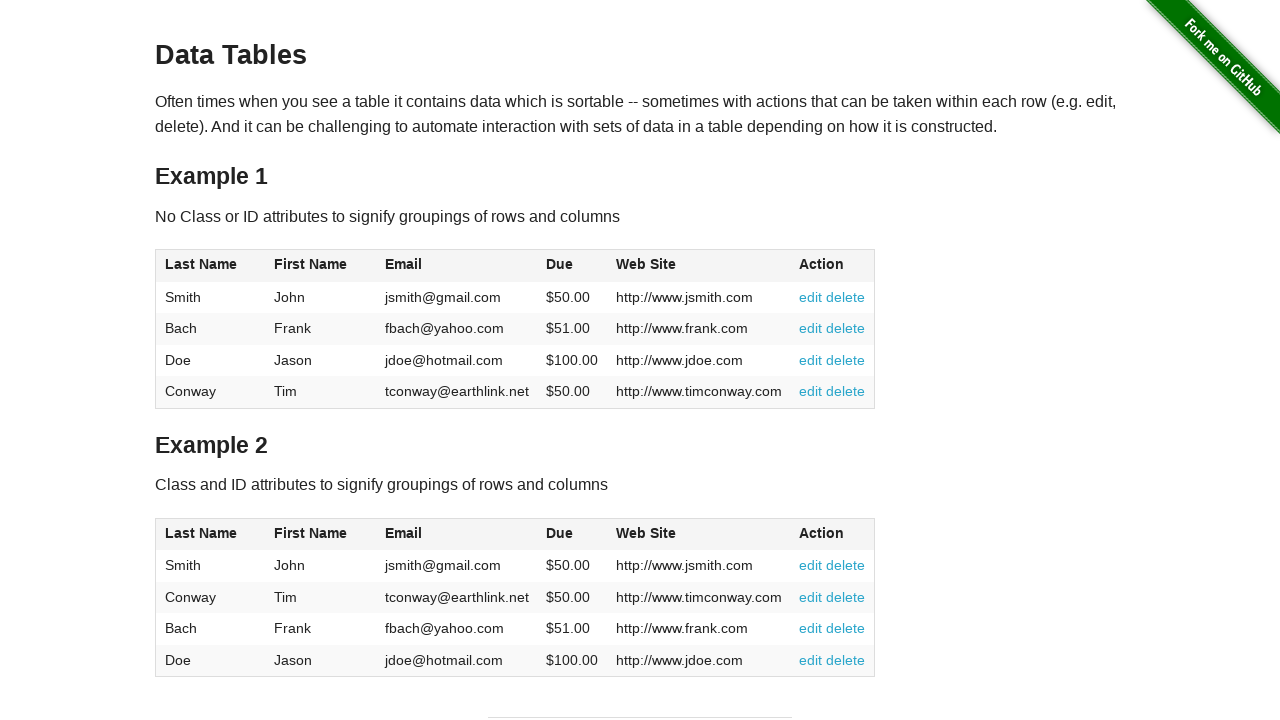